Navigates to a Selenium practice page and performs basic browser window operations including minimizing, maximizing, and checking window size, while also retrieving the page title and URL.

Starting URL: https://rahulshettyacademy.com/locatorspractice/

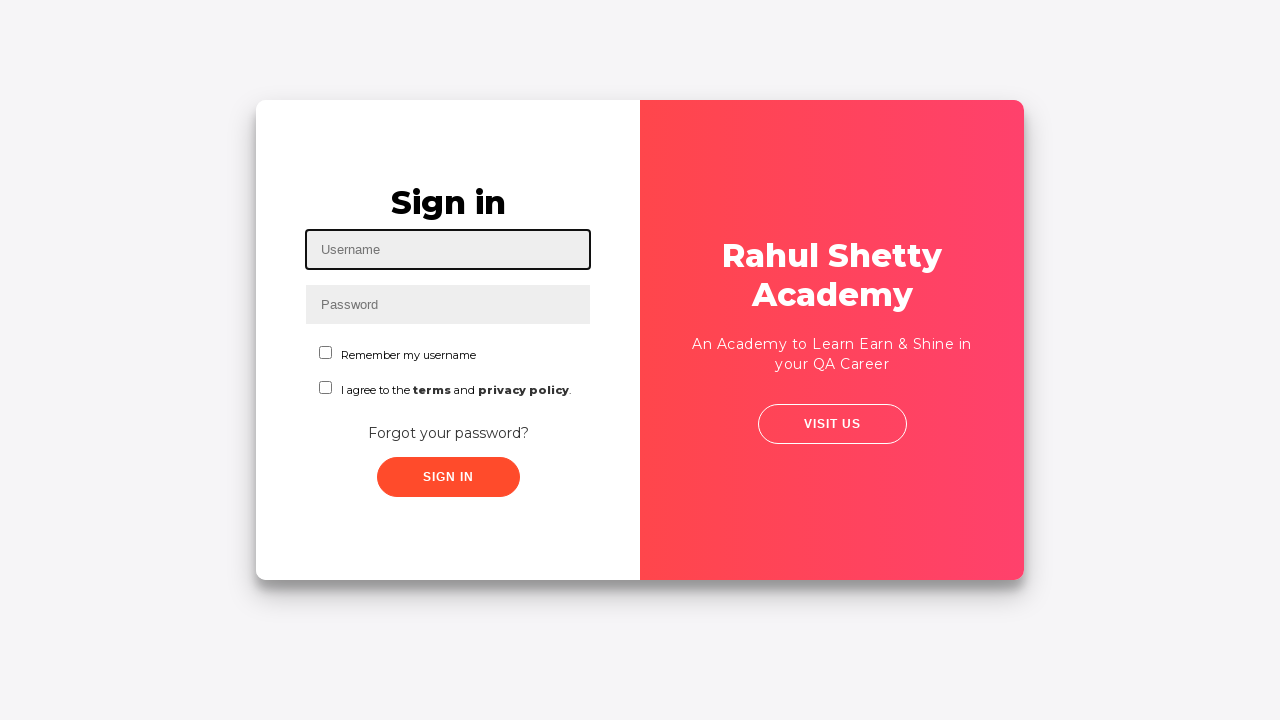

Retrieved page title
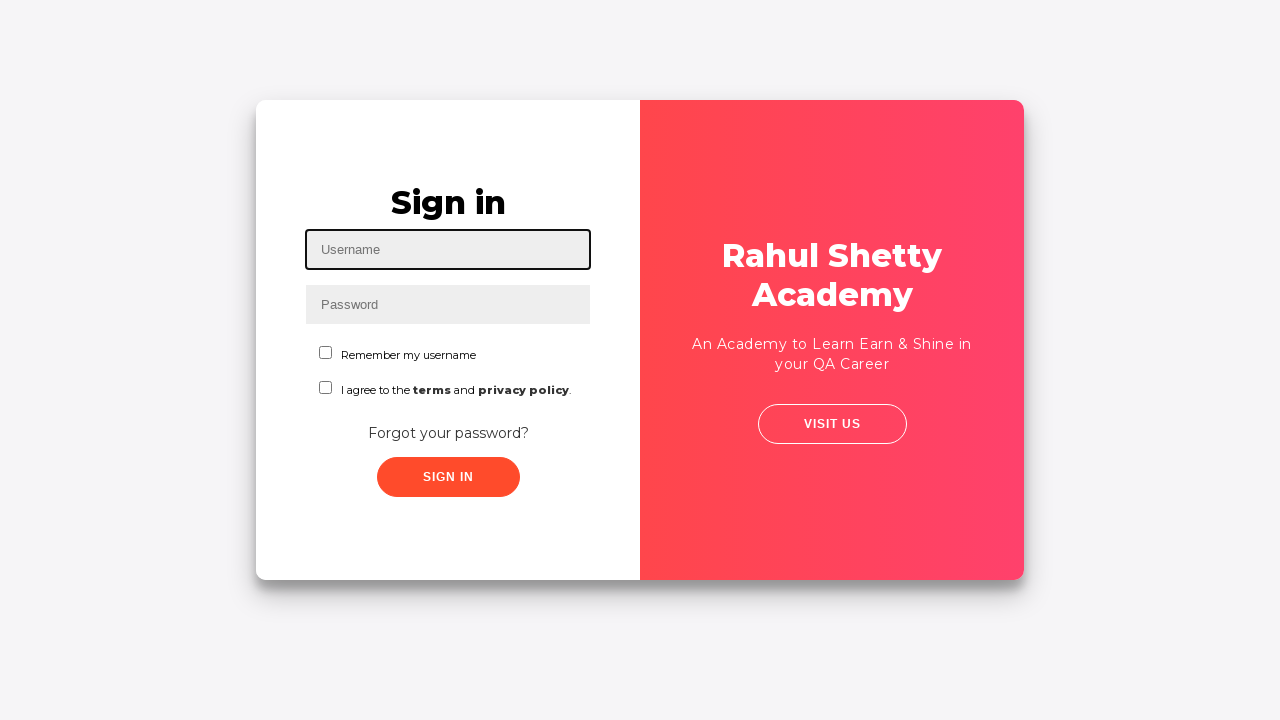

Retrieved current page URL
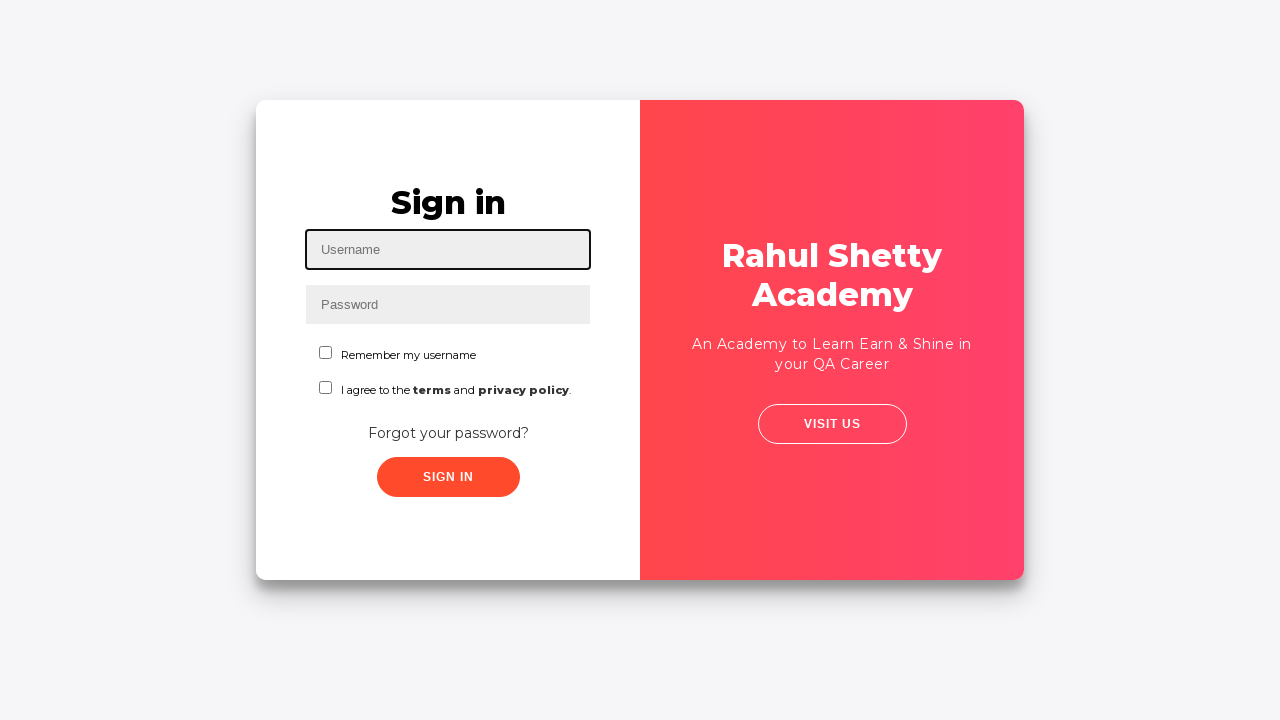

Minimized browser window by setting viewport to 100x100
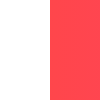

Maximized browser window by setting viewport to 1280x720
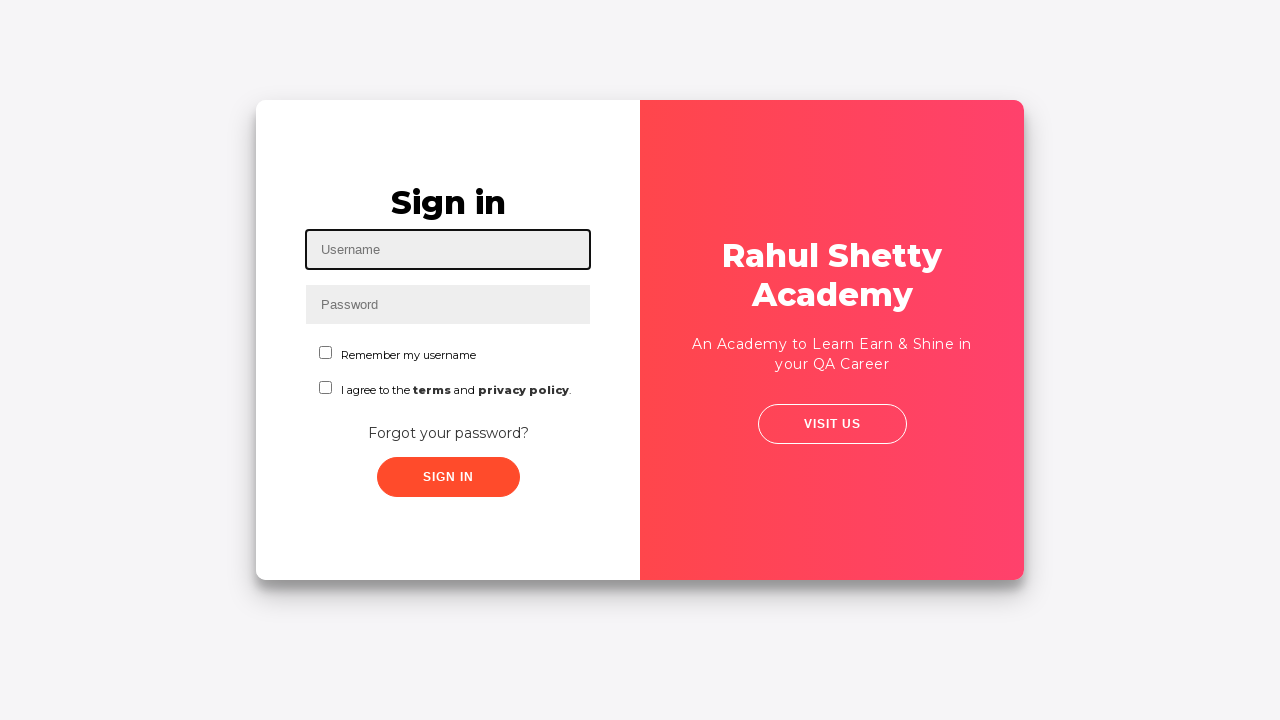

Retrieved current viewport size
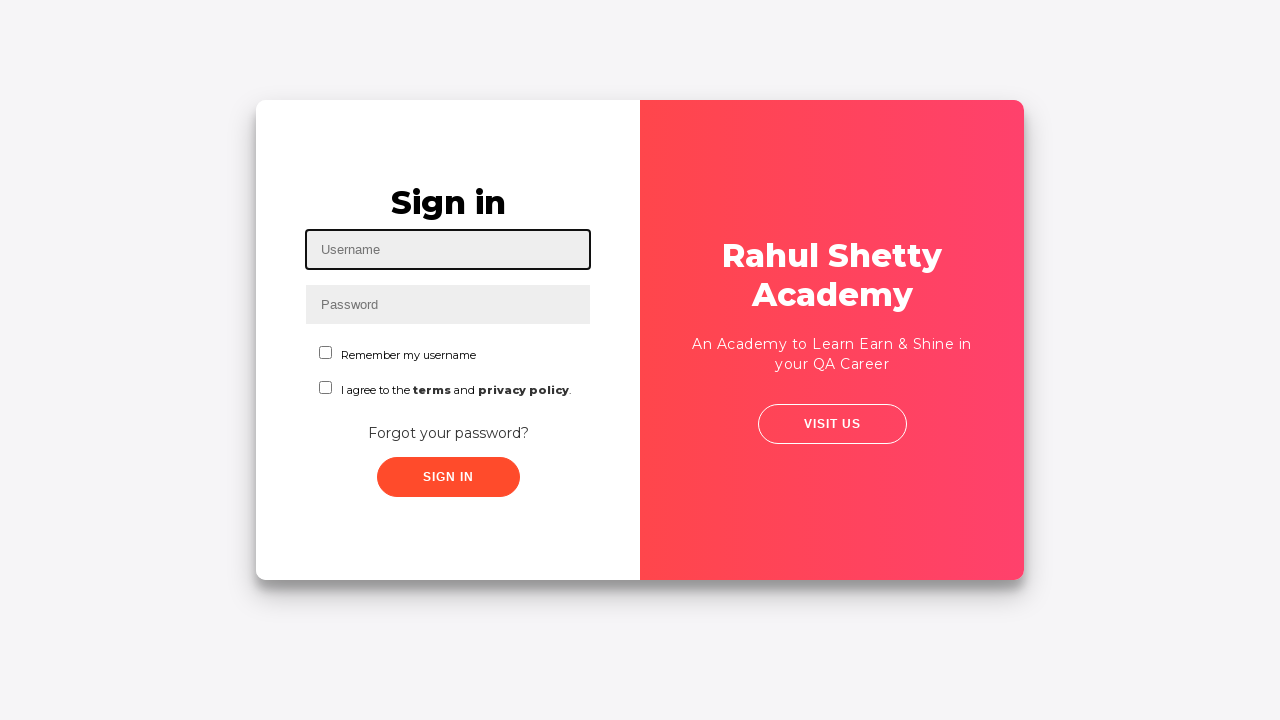

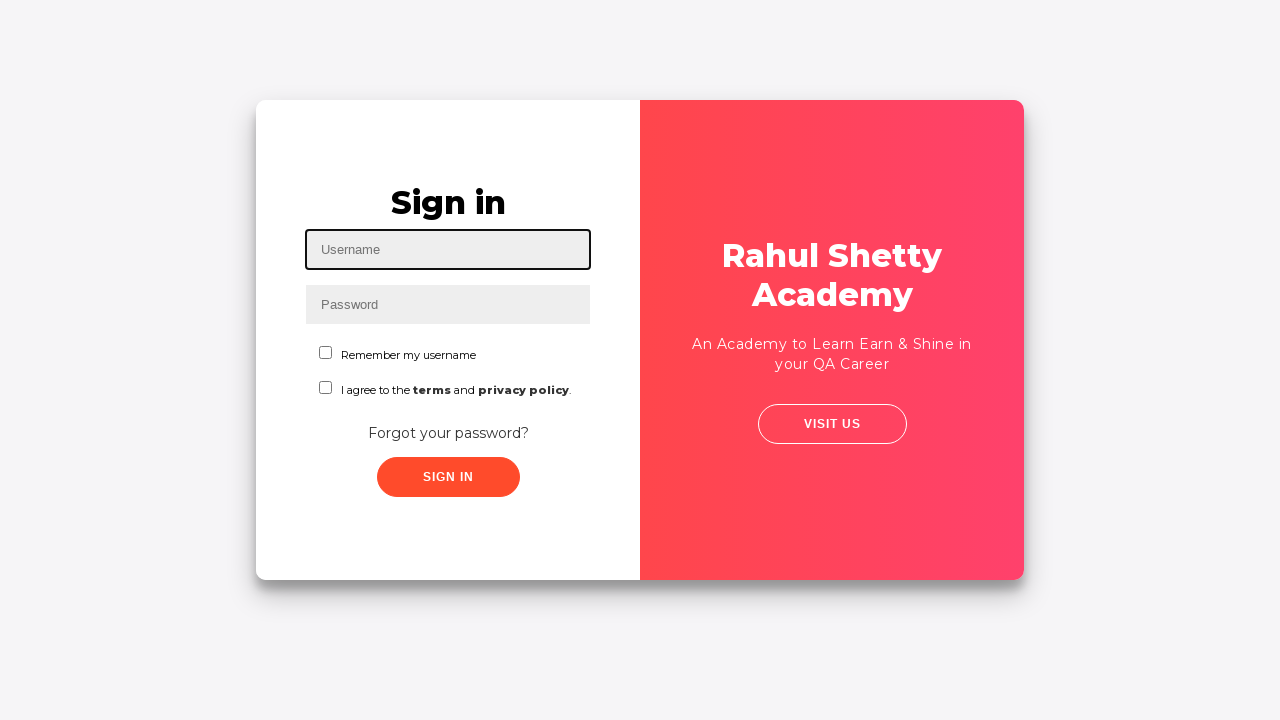